Tests mouse hover functionality by hovering over a menu item (the second navigation link) on the demoqa menu page to trigger hover effects or dropdown display.

Starting URL: https://demoqa.com/menu/

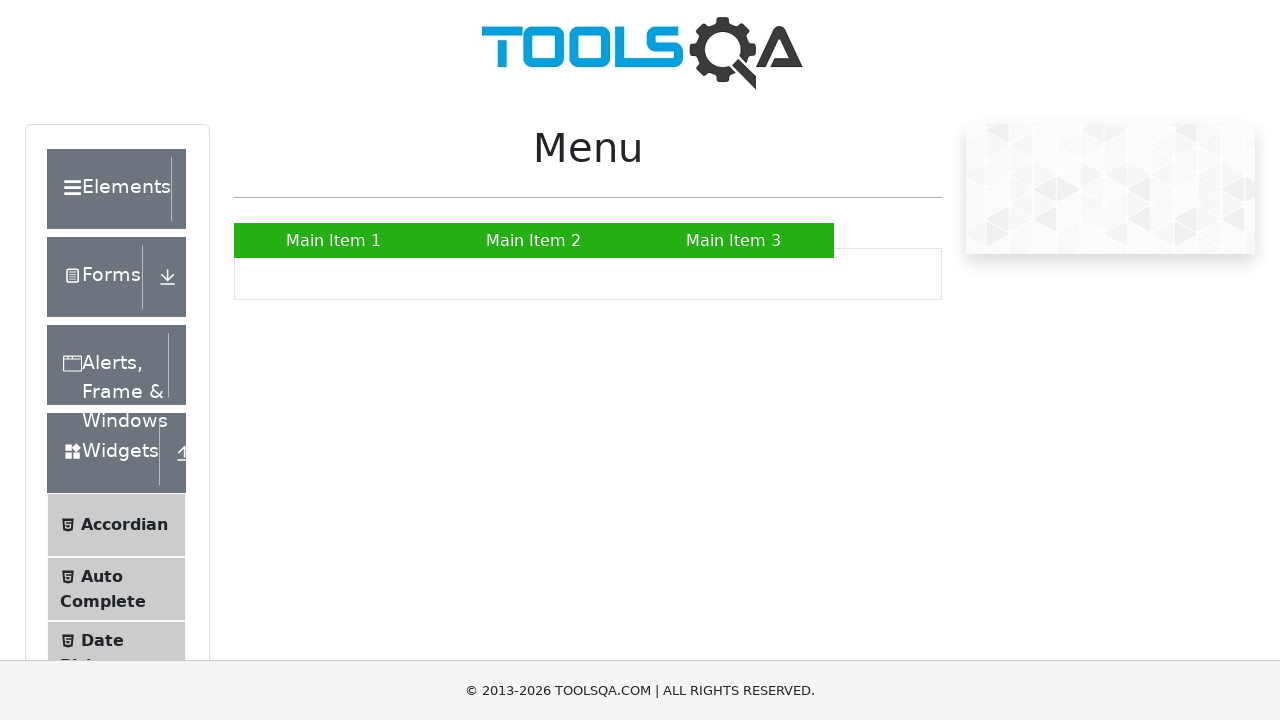

Hovered over the second navigation menu item at (534, 240) on xpath=//*[@id='nav']/li[2]/a
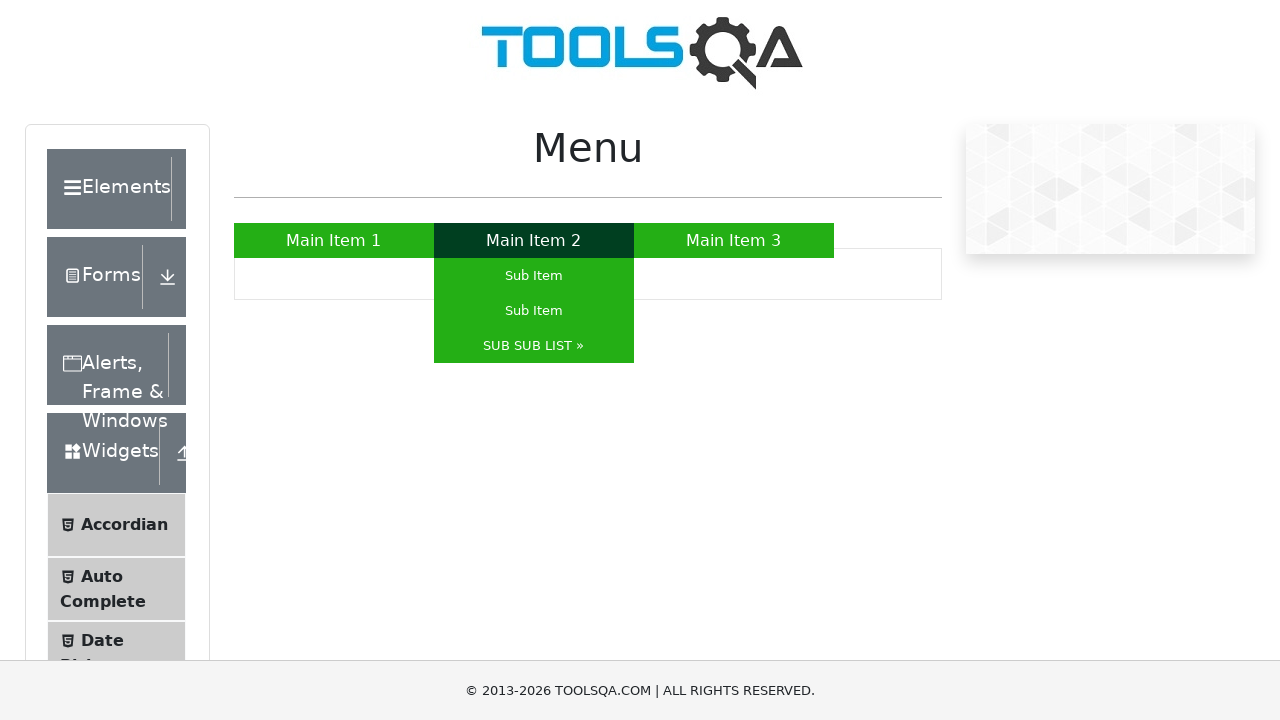

Waited for hover effect to display
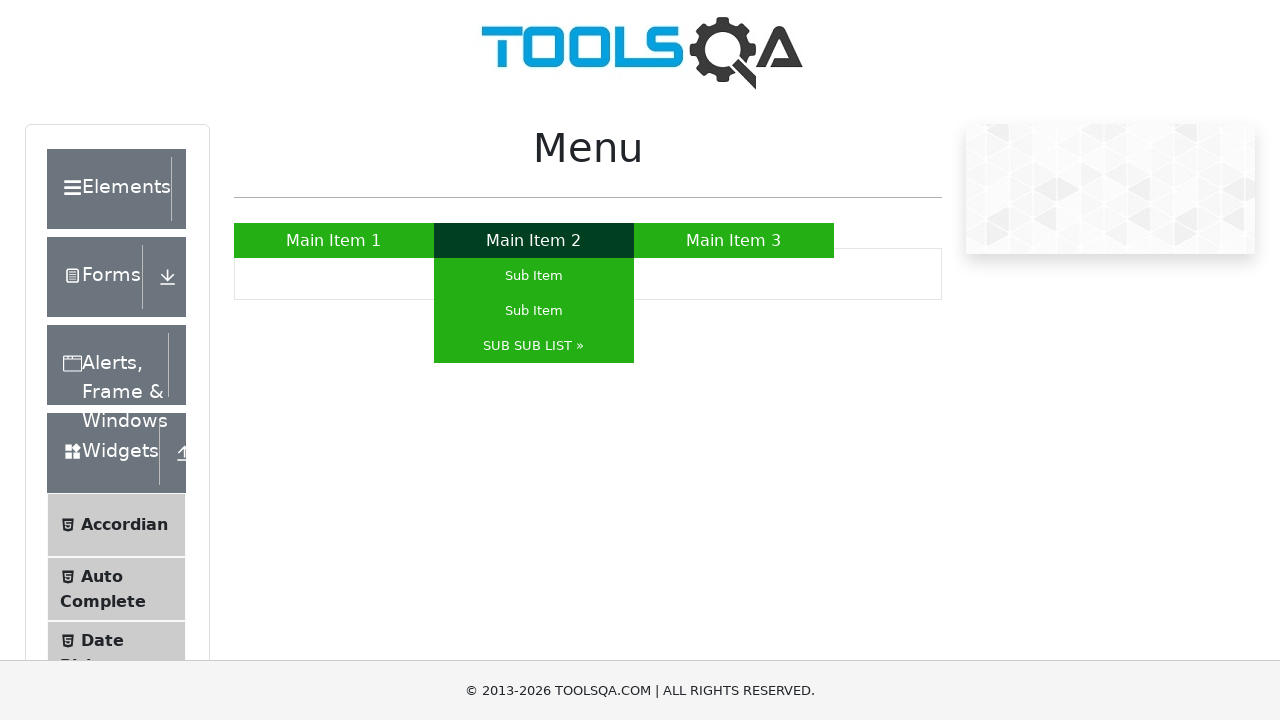

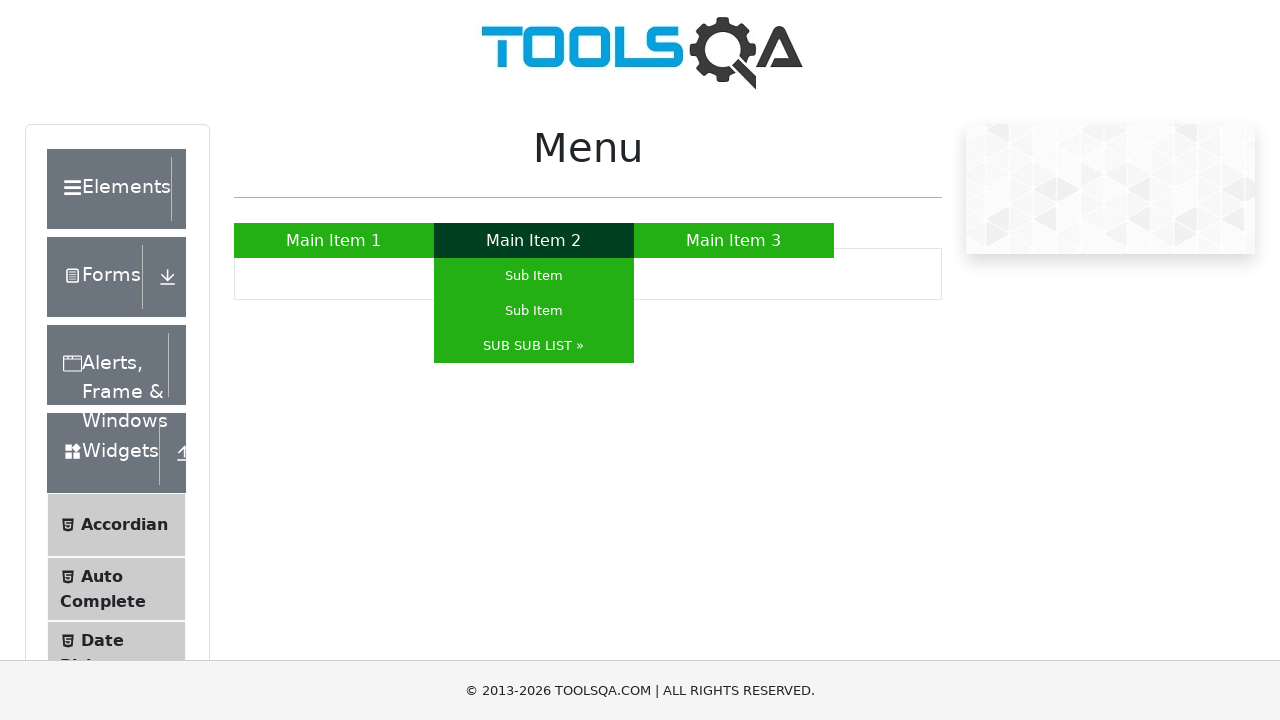